Tests adding all available coffee items to the cart and verifying the total price equals $119.00.

Starting URL: https://coffee-cart.app/

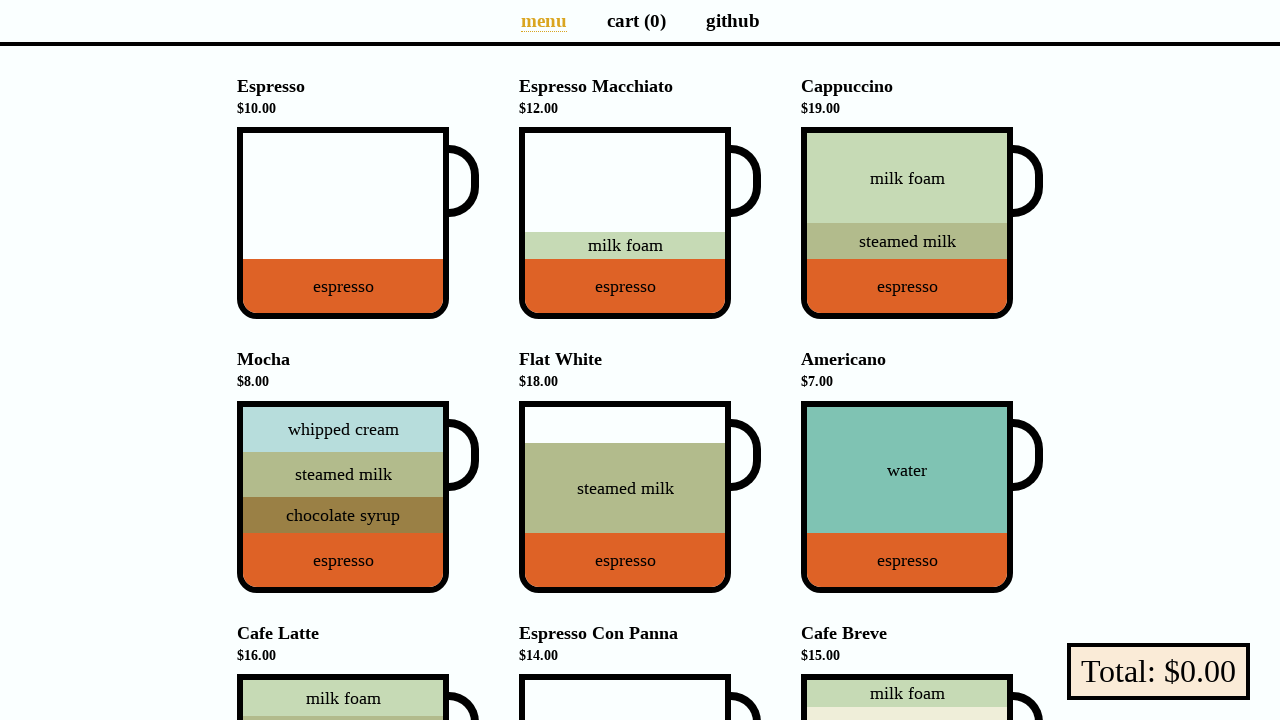

Located all available coffee cup items
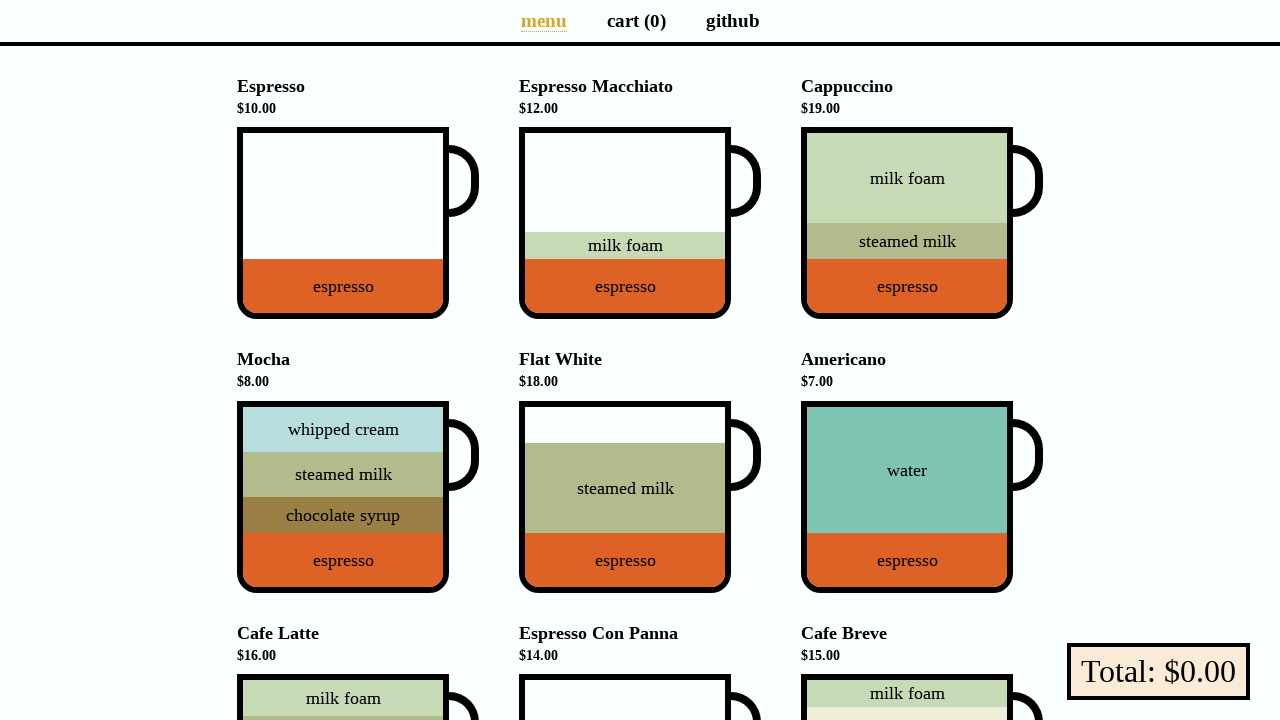

Clicked a coffee item to add to cart at (343, 223) on xpath=//*[@class='cup-body' and @class != 'disabled-hover'] >> nth=0
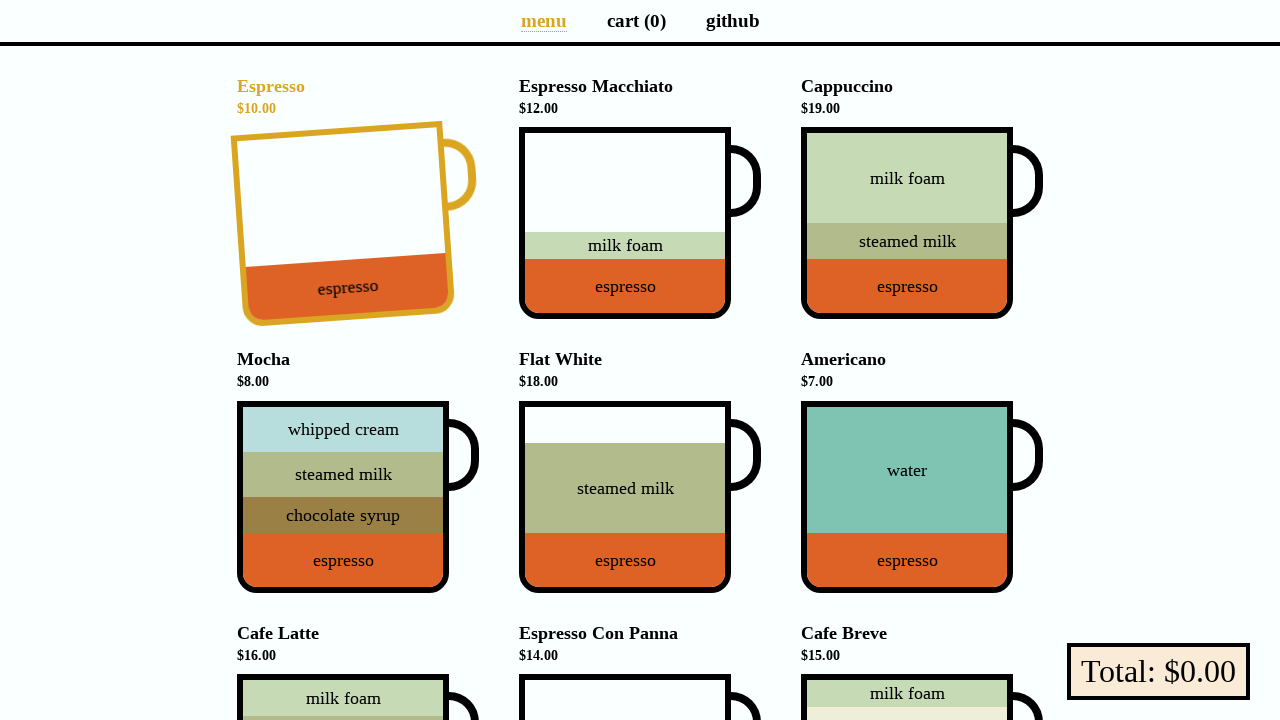

Clicked a coffee item to add to cart at (625, 223) on xpath=//*[@class='cup-body' and @class != 'disabled-hover'] >> nth=1
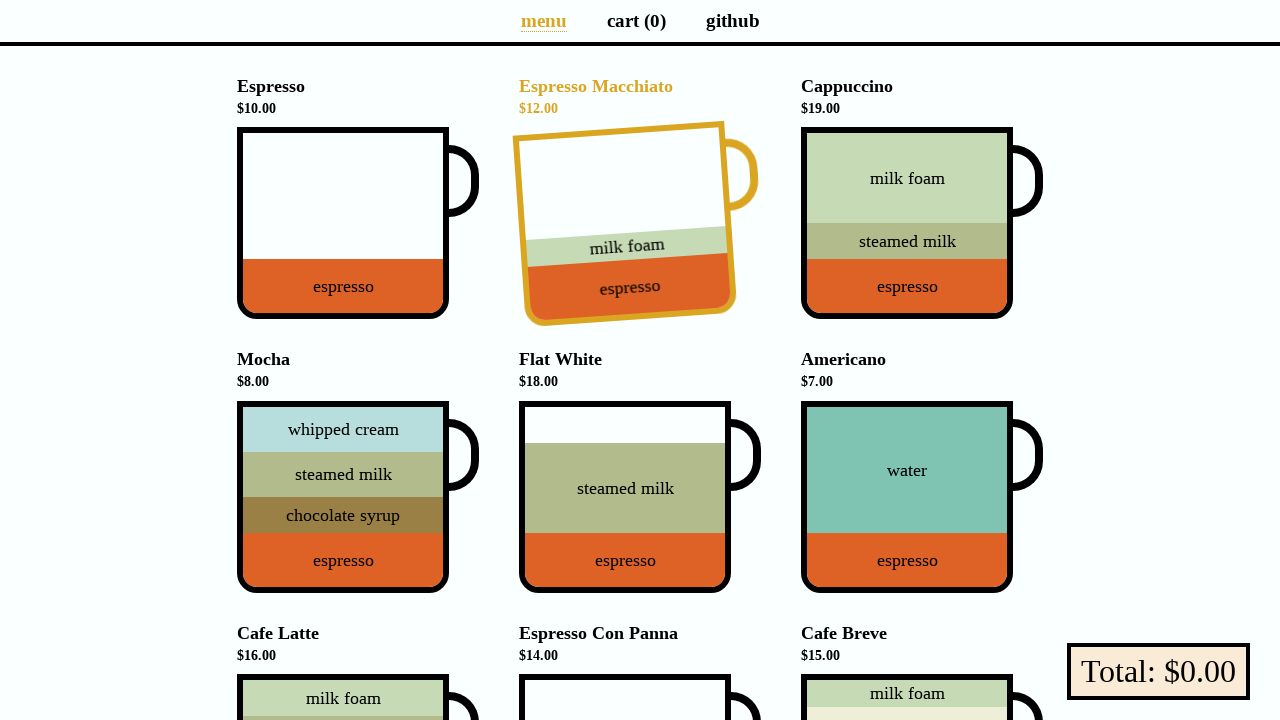

Clicked a coffee item to add to cart at (907, 223) on xpath=//*[@class='cup-body' and @class != 'disabled-hover'] >> nth=2
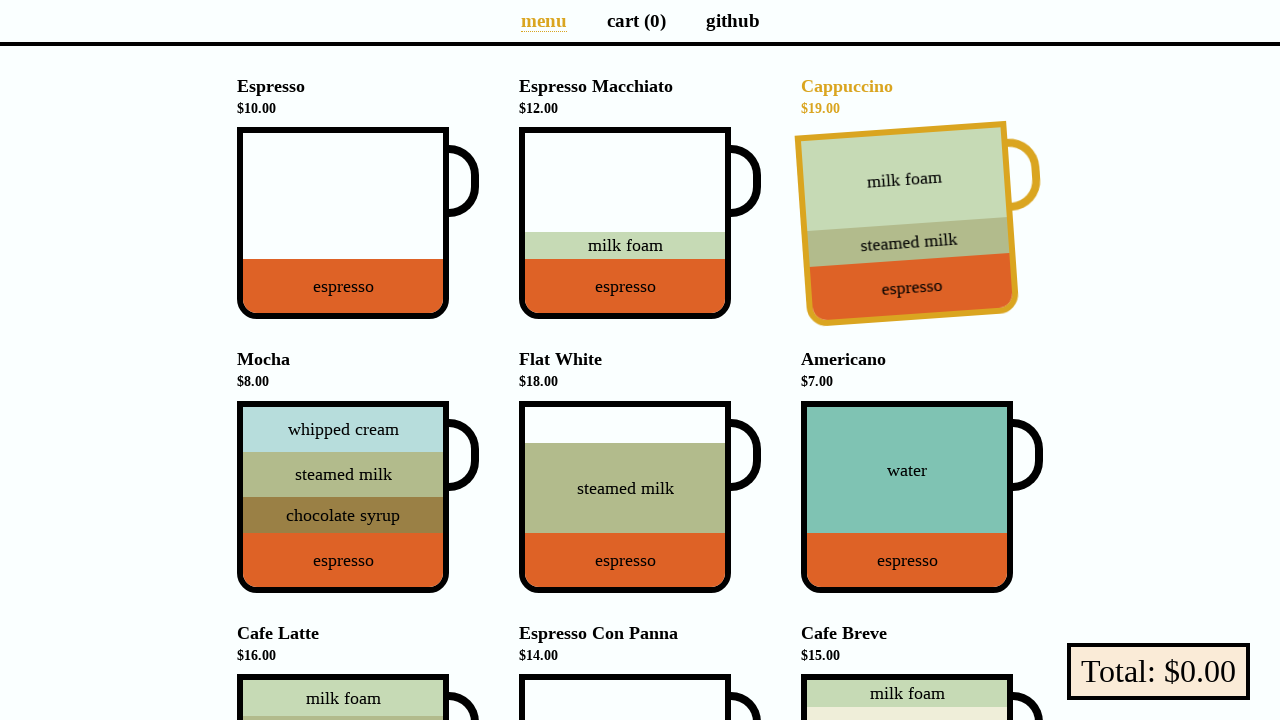

Clicked a coffee item to add to cart at (343, 497) on xpath=//*[@class='cup-body' and @class != 'disabled-hover'] >> nth=3
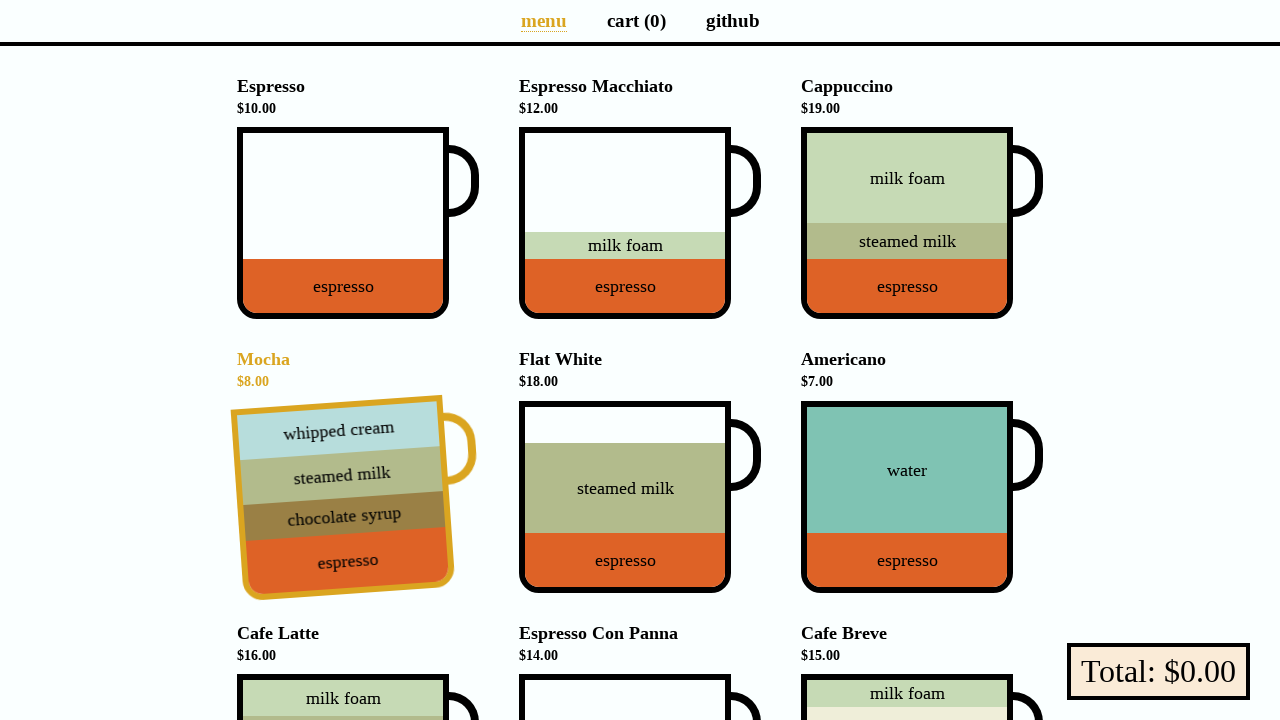

Clicked a coffee item to add to cart at (625, 497) on xpath=//*[@class='cup-body' and @class != 'disabled-hover'] >> nth=4
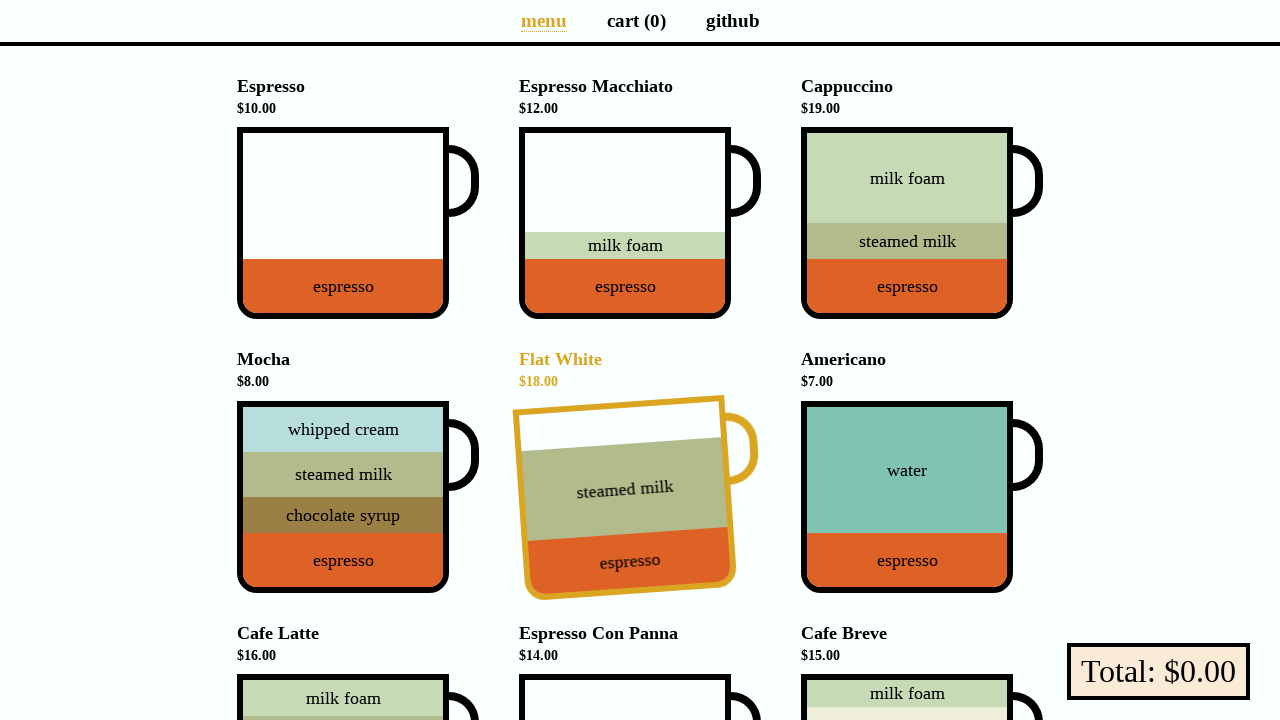

Clicked a coffee item to add to cart at (907, 497) on xpath=//*[@class='cup-body' and @class != 'disabled-hover'] >> nth=5
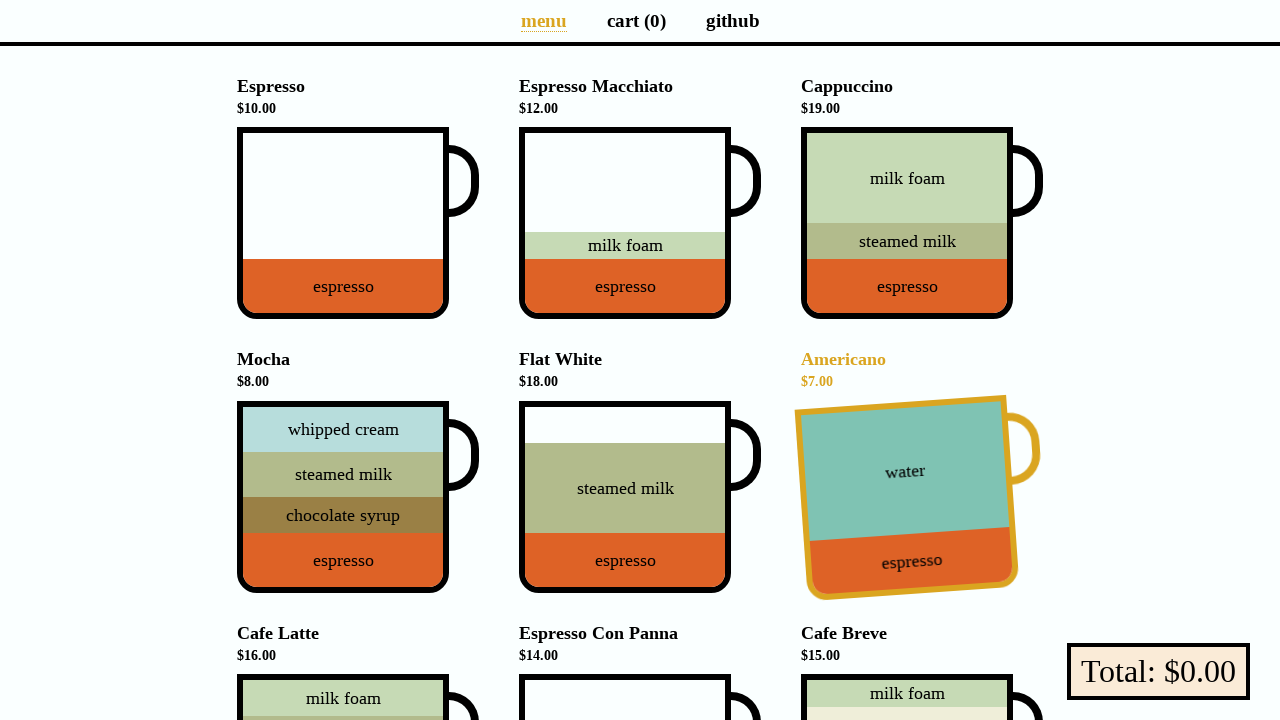

Clicked a coffee item to add to cart at (343, 627) on xpath=//*[@class='cup-body' and @class != 'disabled-hover'] >> nth=6
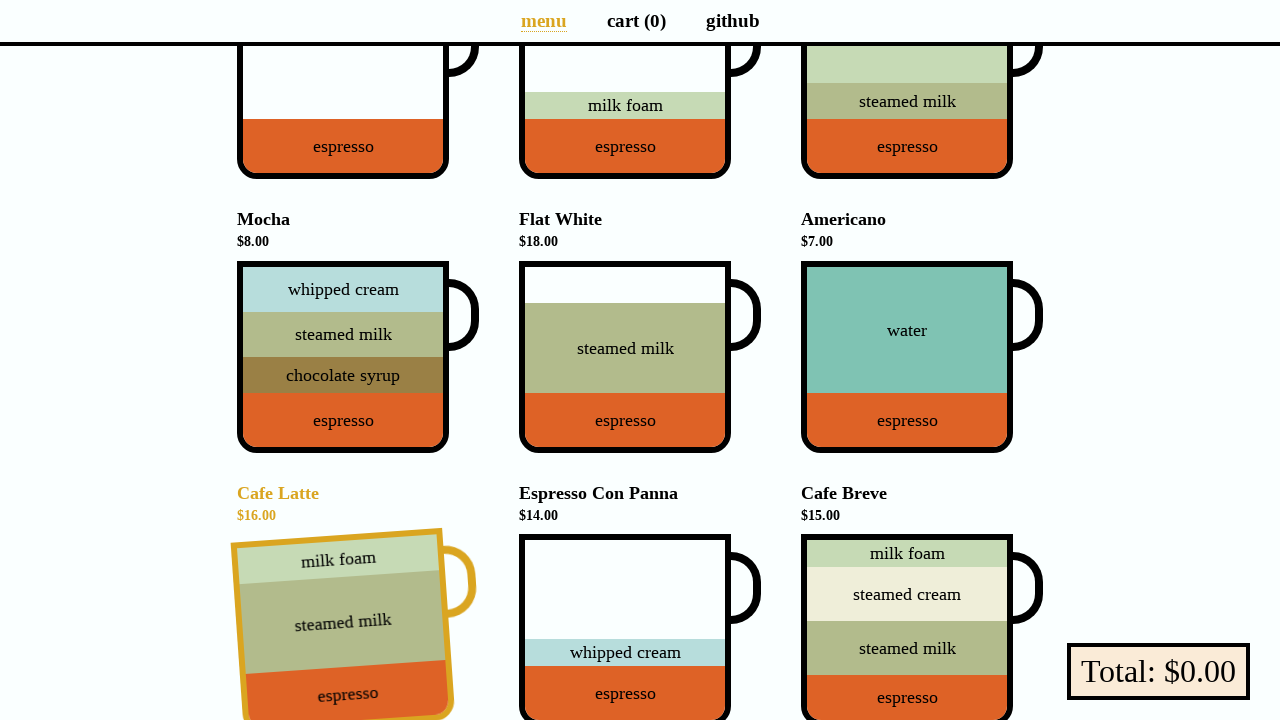

Clicked a coffee item to add to cart at (625, 627) on xpath=//*[@class='cup-body' and @class != 'disabled-hover'] >> nth=7
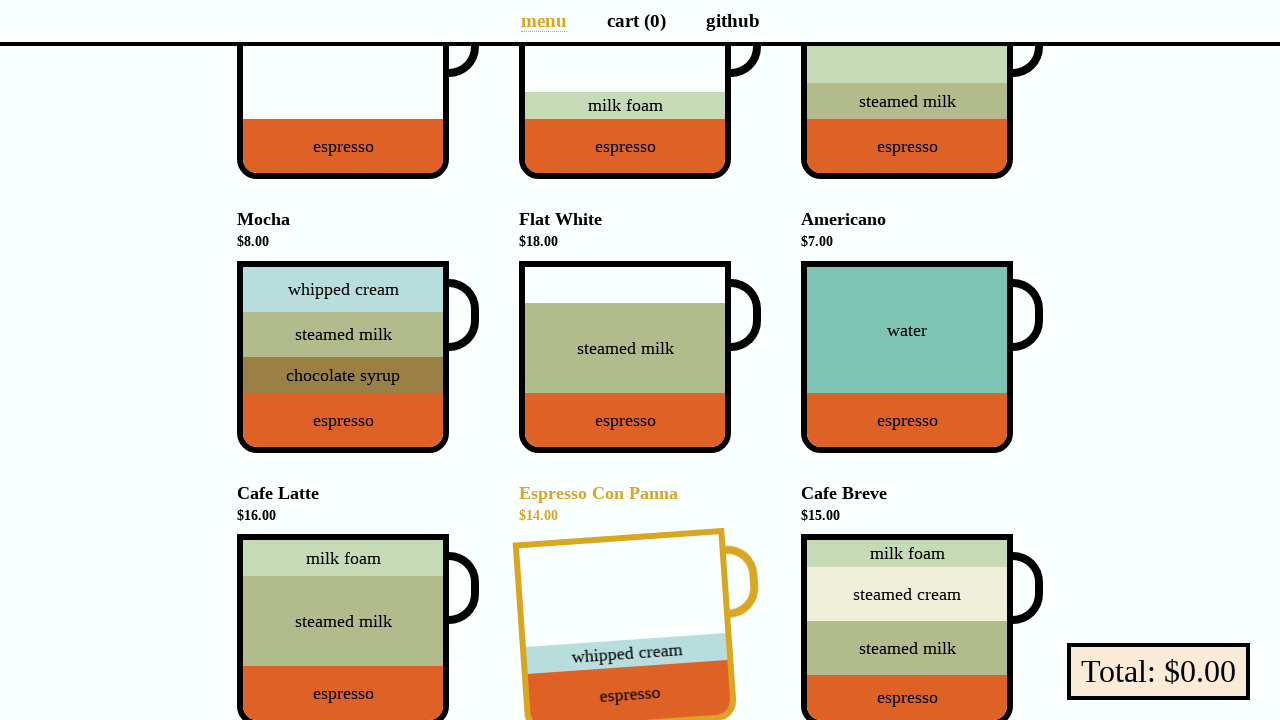

Clicked a coffee item to add to cart at (907, 627) on xpath=//*[@class='cup-body' and @class != 'disabled-hover'] >> nth=8
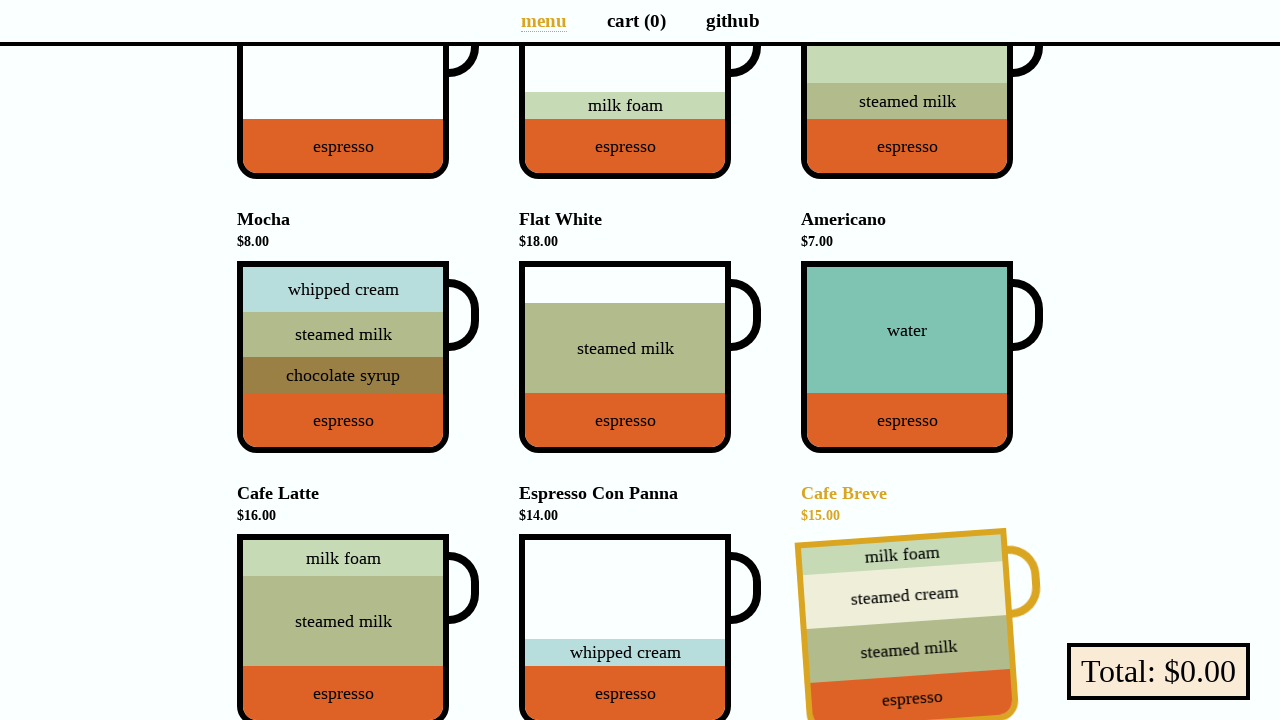

Checkout section loaded with updated total price
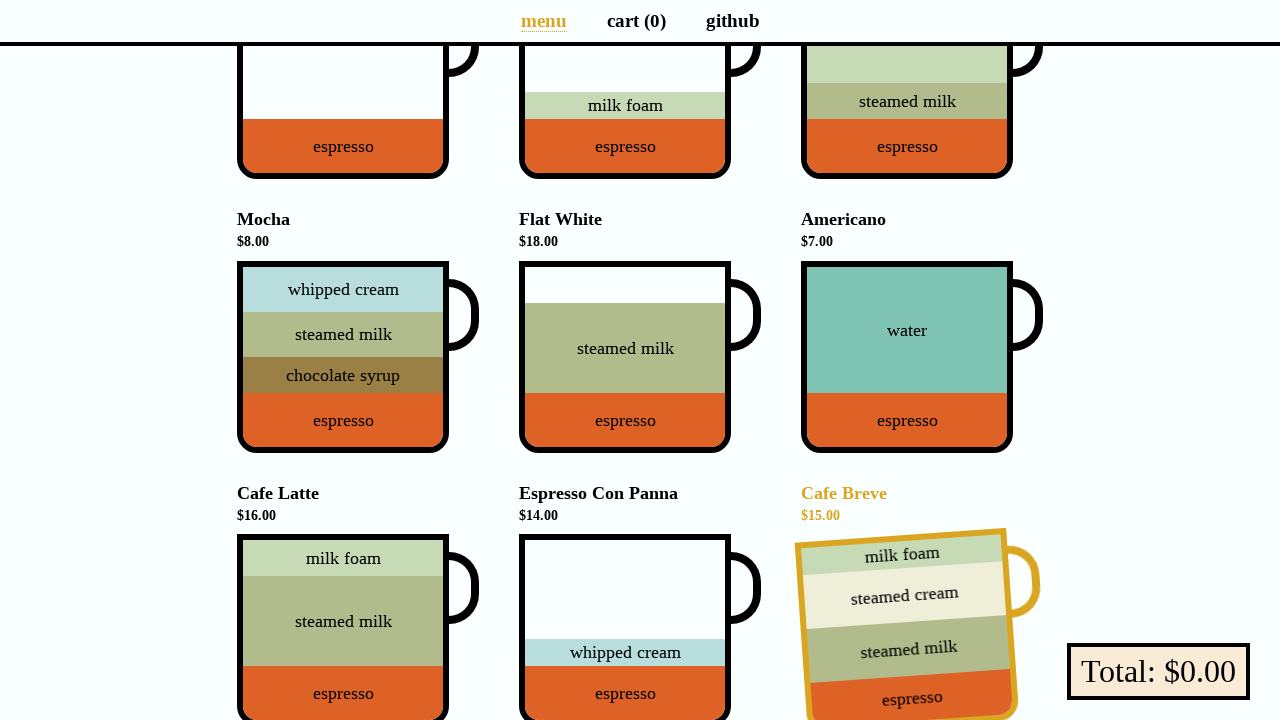

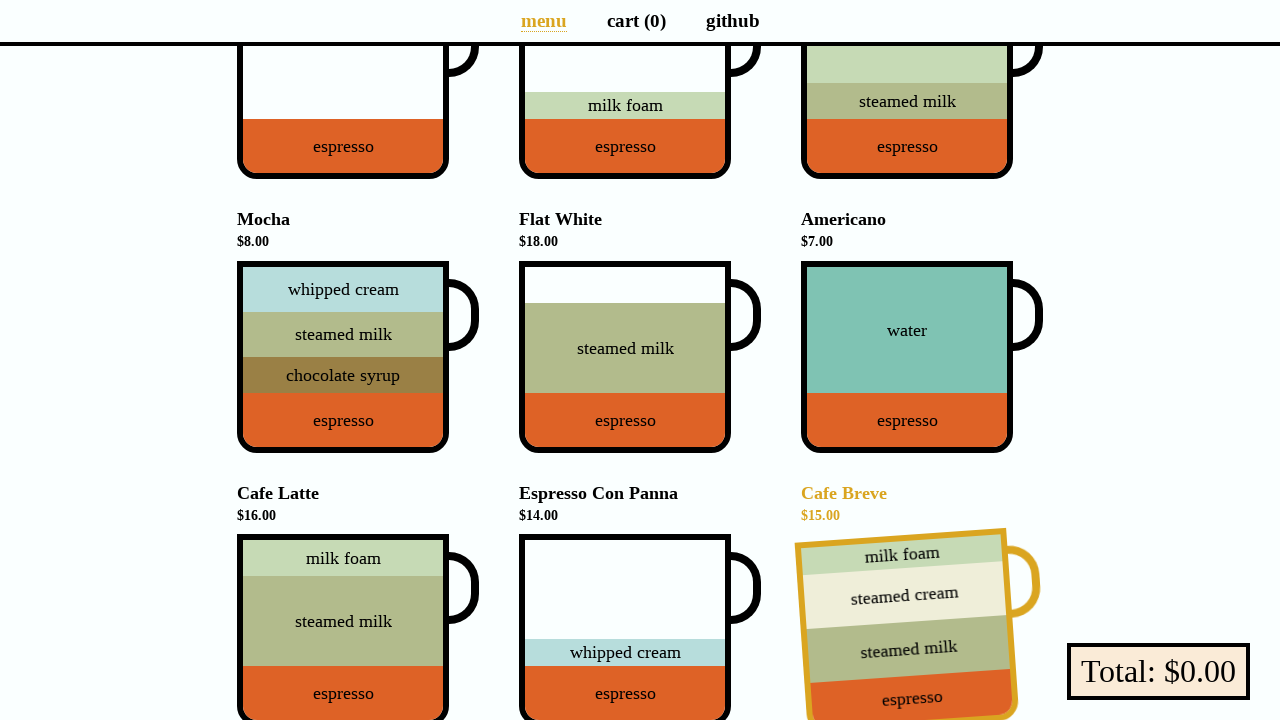